Tests Python.org search functionality by entering a search term, clicking the search button, and verifying results

Starting URL: https://www.python.org/search/

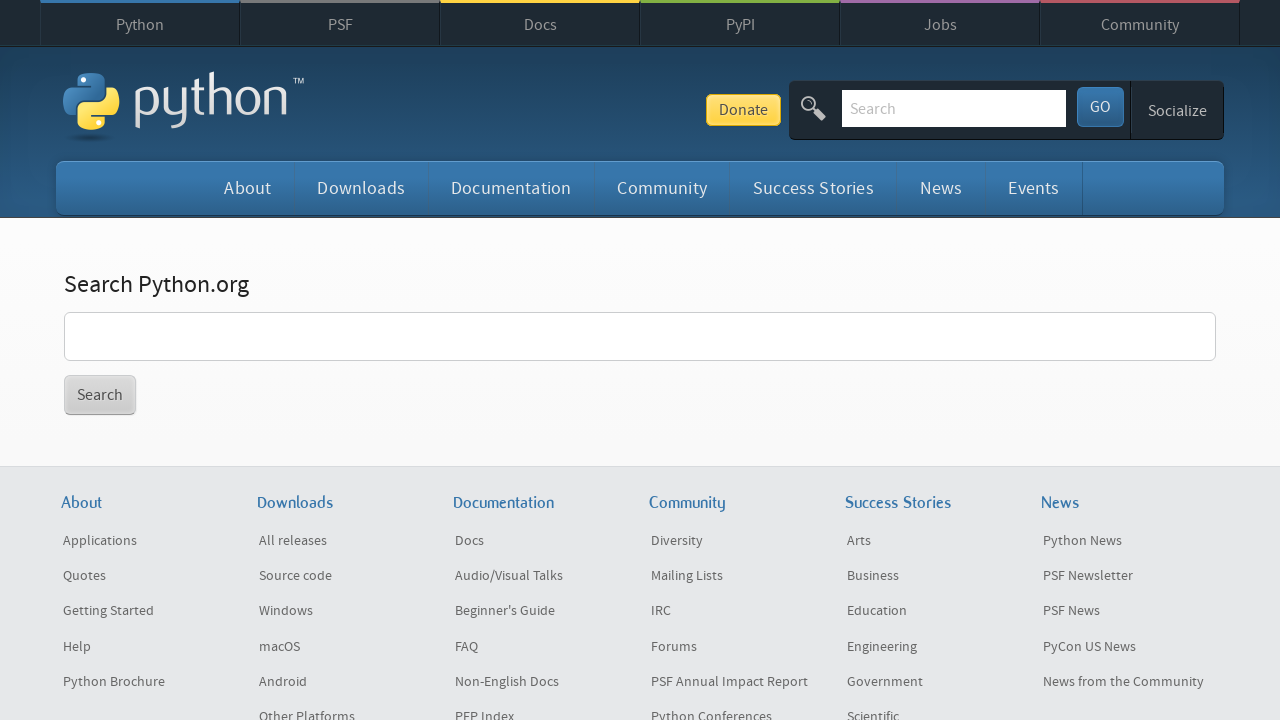

Clicked on the search input field at (640, 336) on xpath=//*[@id="content"]/div/section/form/p/input[1]
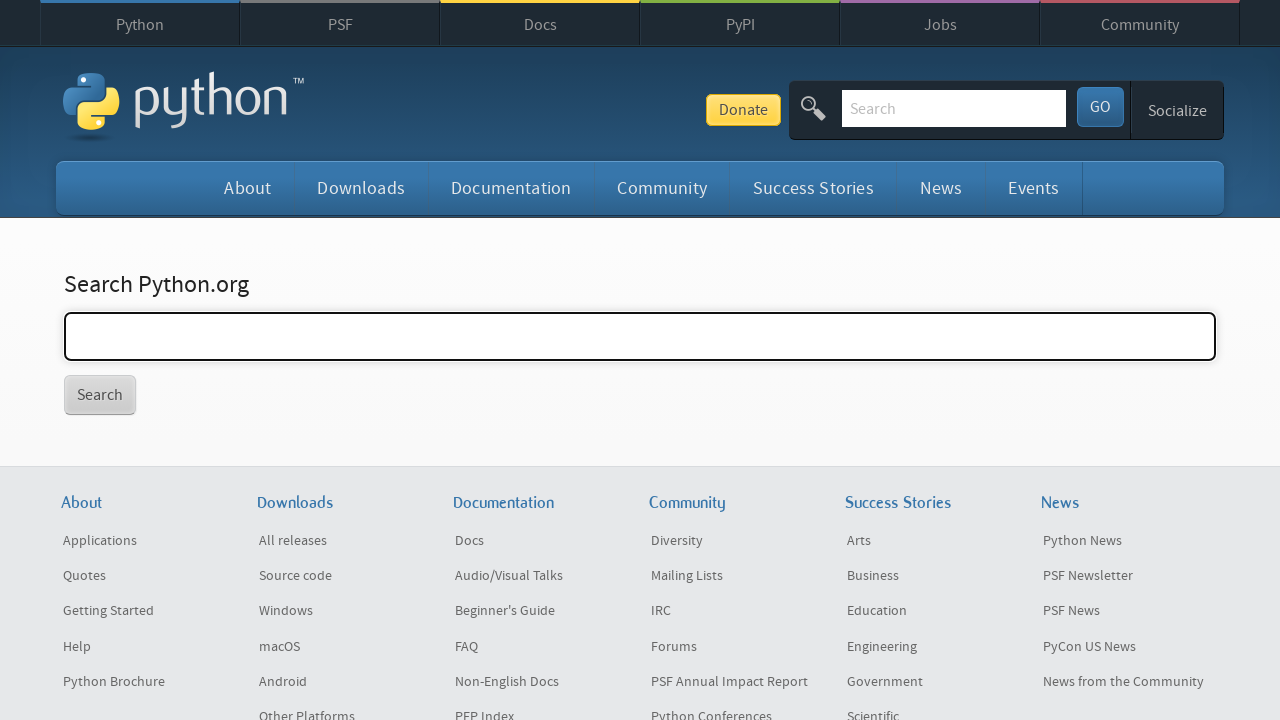

Entered search term 'programming tutorials' in the search field on //*[@id="content"]/div/section/form/p/input[1]
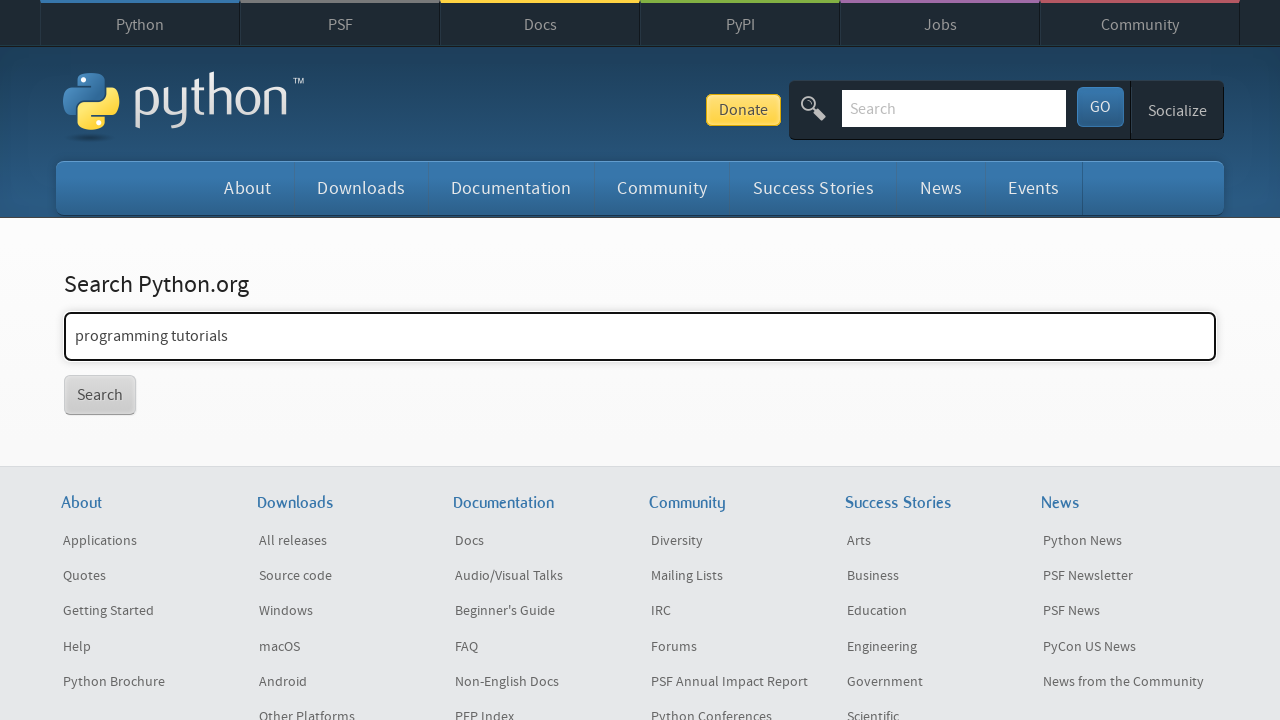

Clicked the search button to perform search at (100, 395) on xpath=//*[@id="content"]/div/section/form/p/input[2]
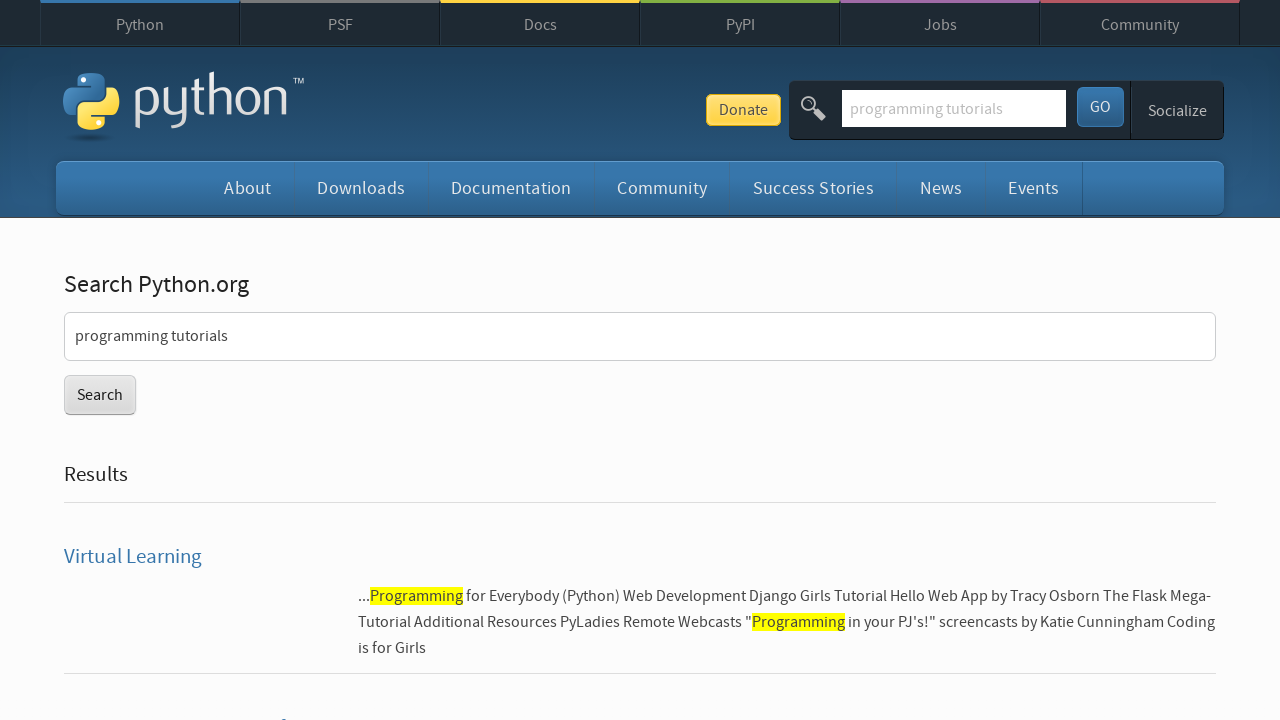

Search results loaded successfully
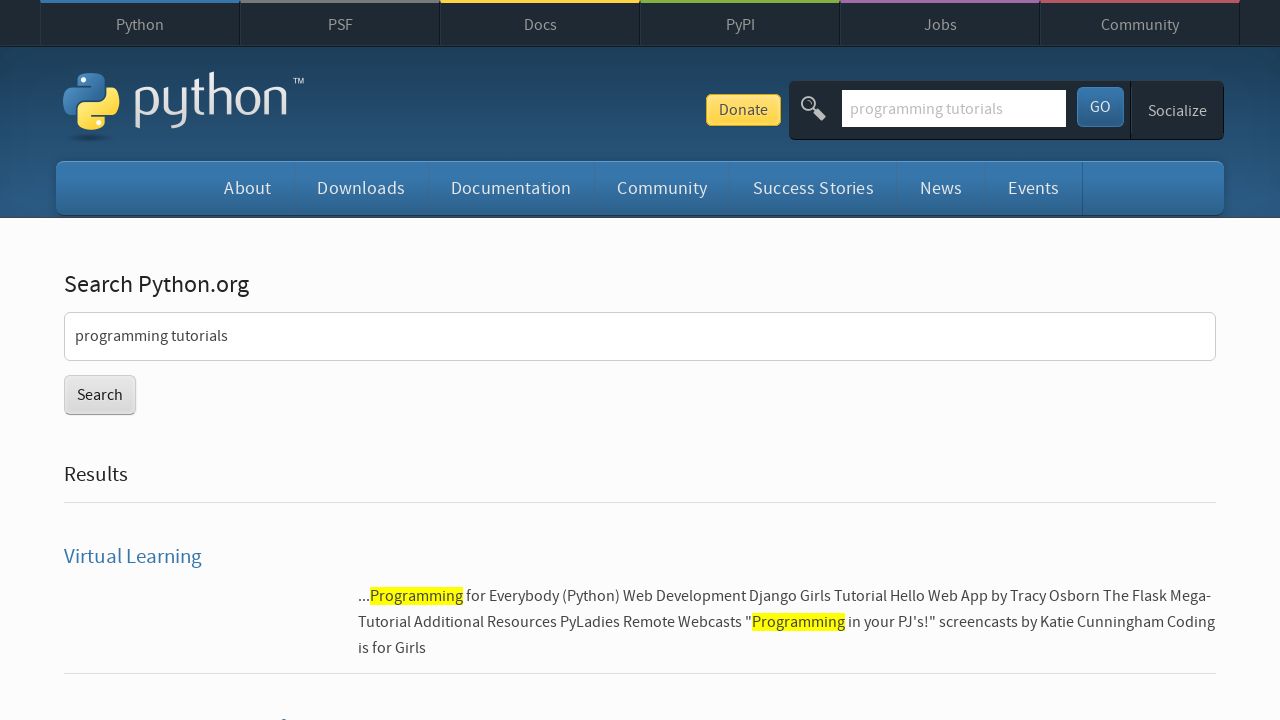

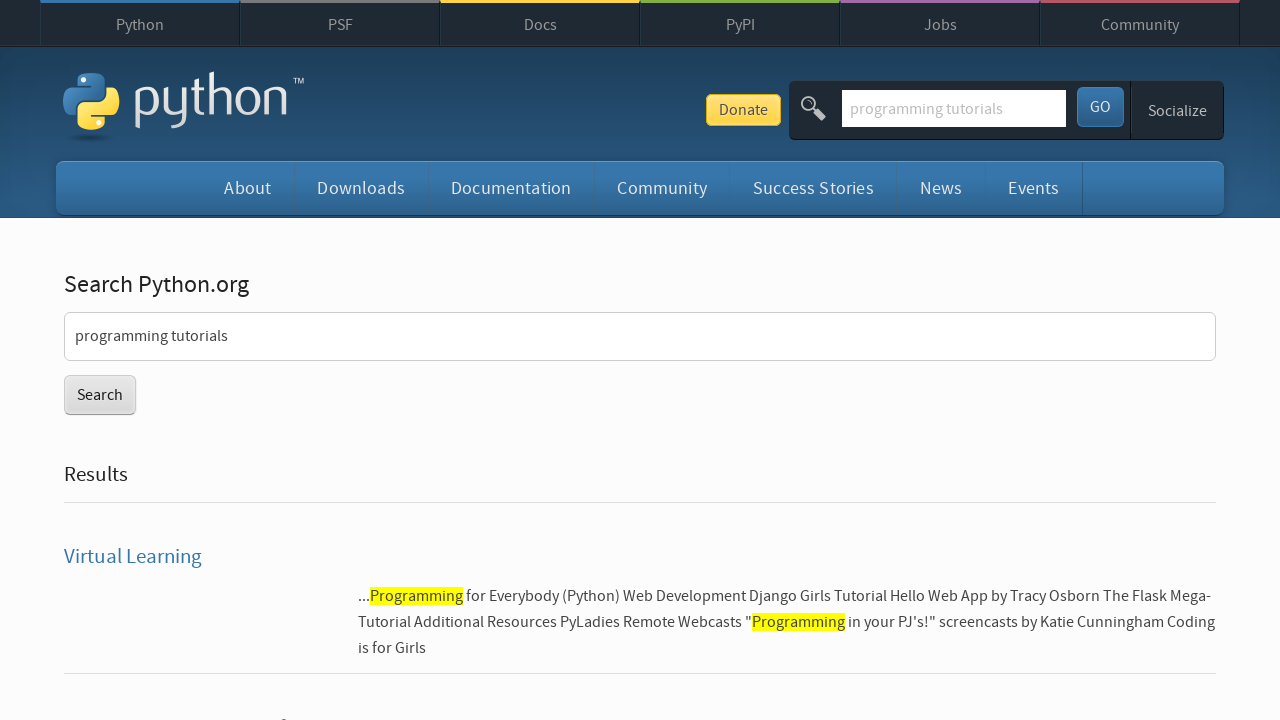